Tests basic browser navigation by visiting the PyPI selenium project page, navigating to the help page, going back, and refreshing the page

Starting URL: https://pypi.org/project/selenium/

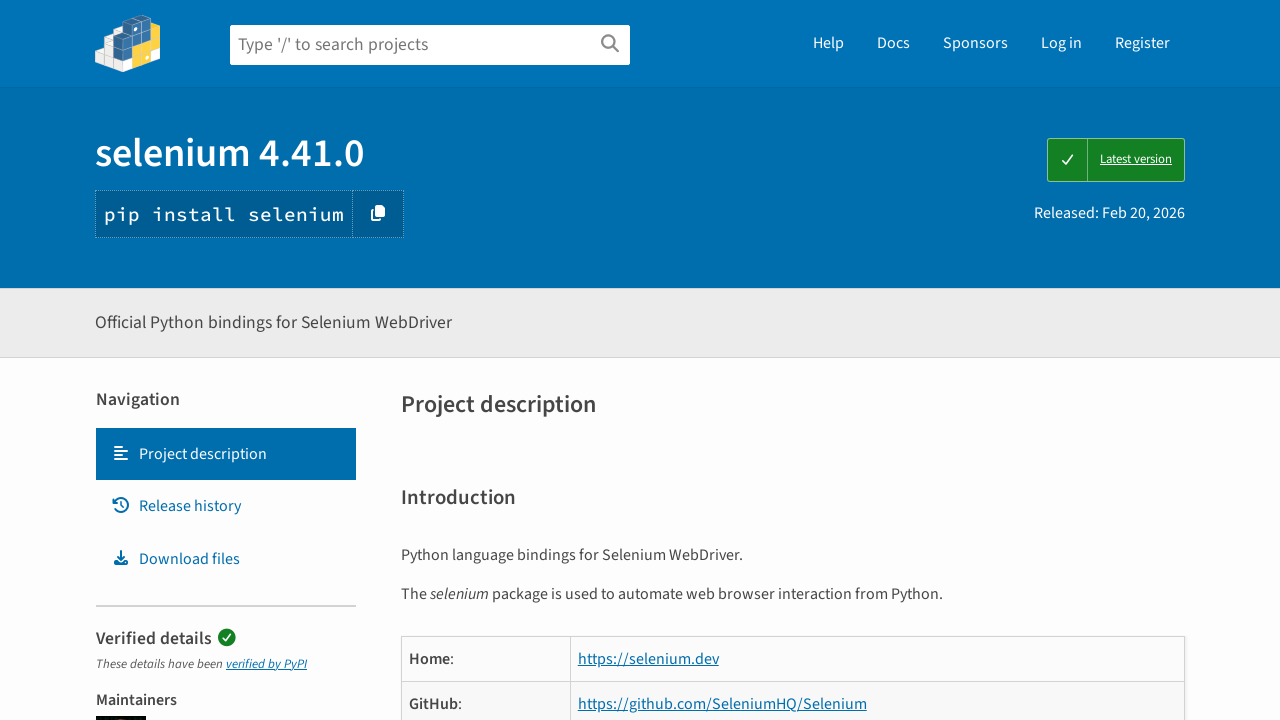

Navigated to PyPI selenium project page
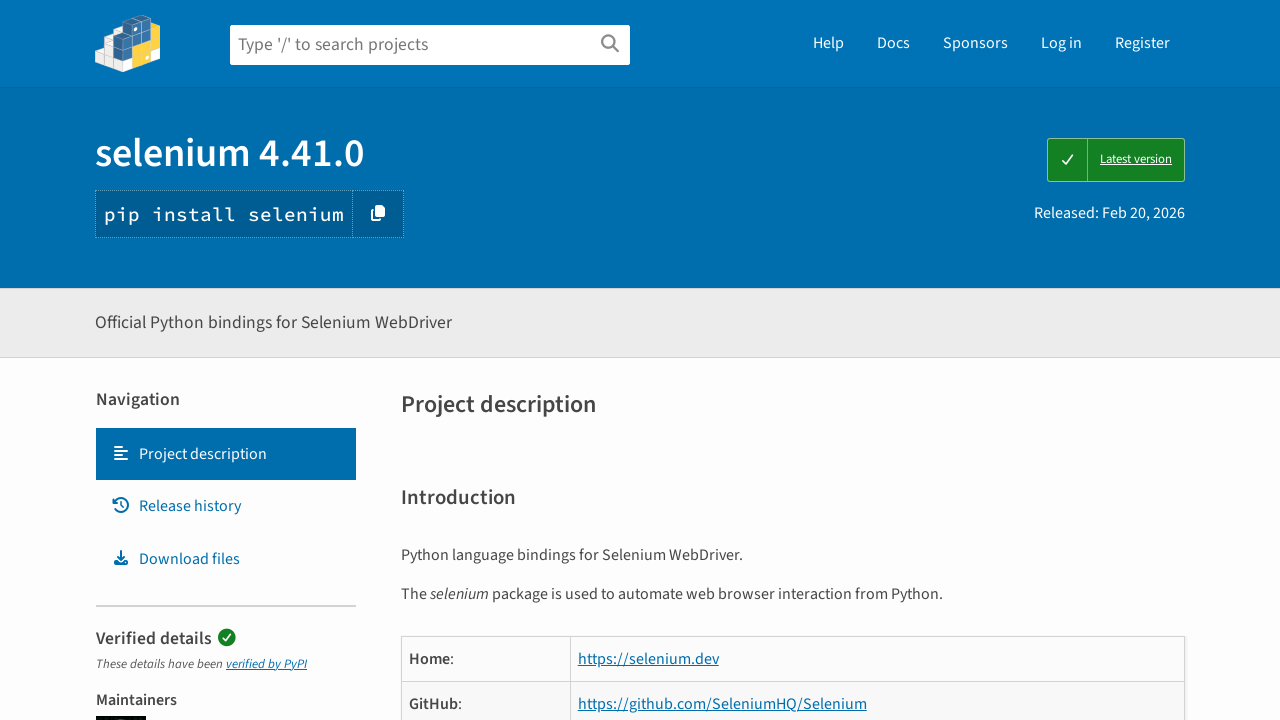

Navigated to PyPI help page
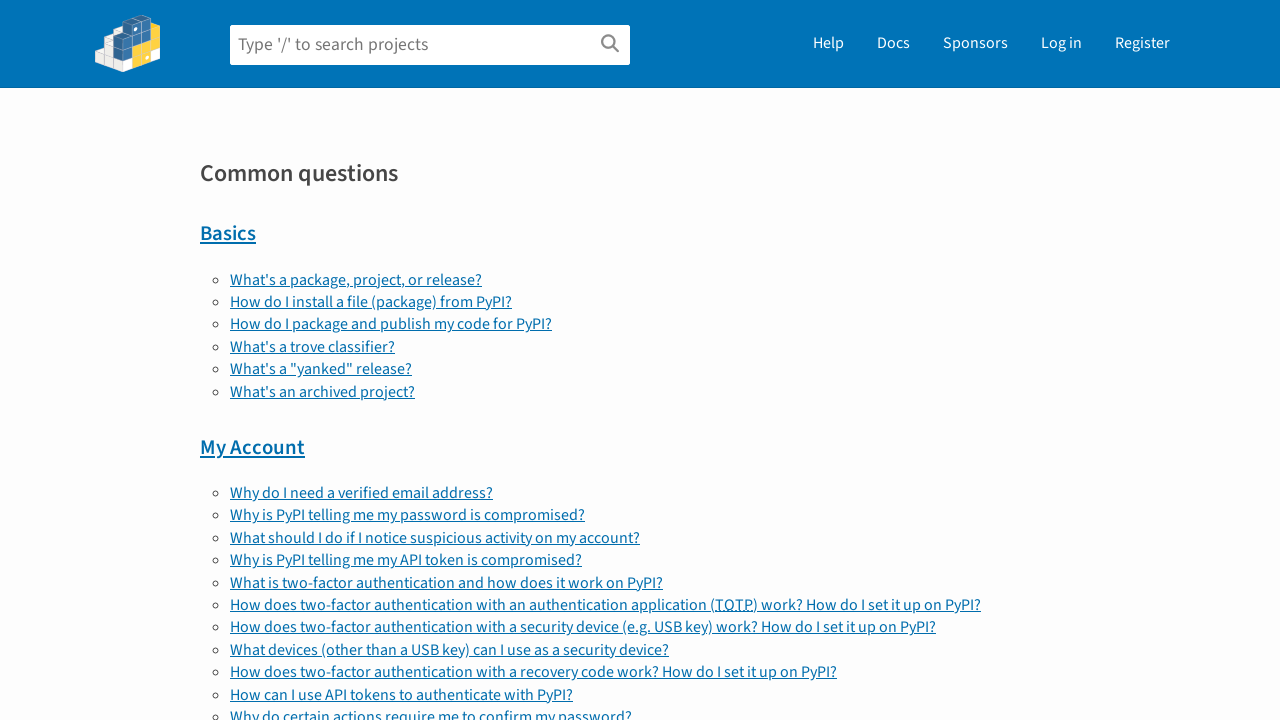

Navigated back to selenium project page
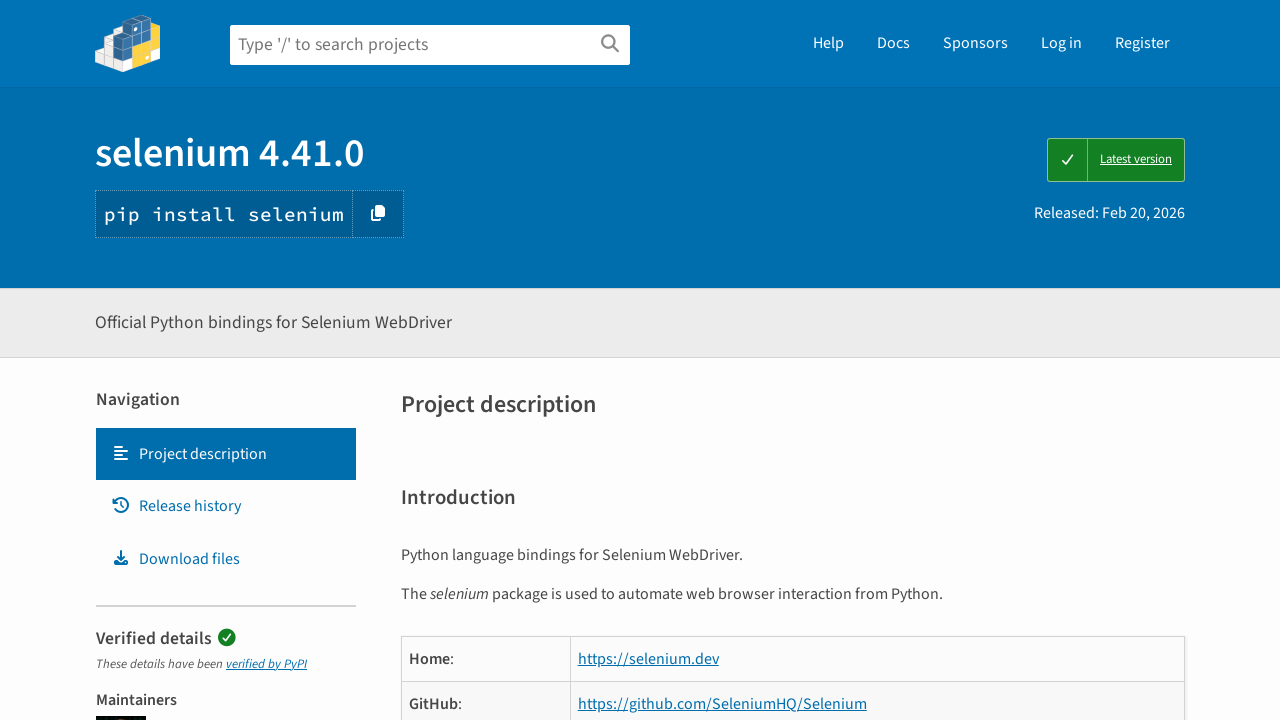

Refreshed the selenium project page
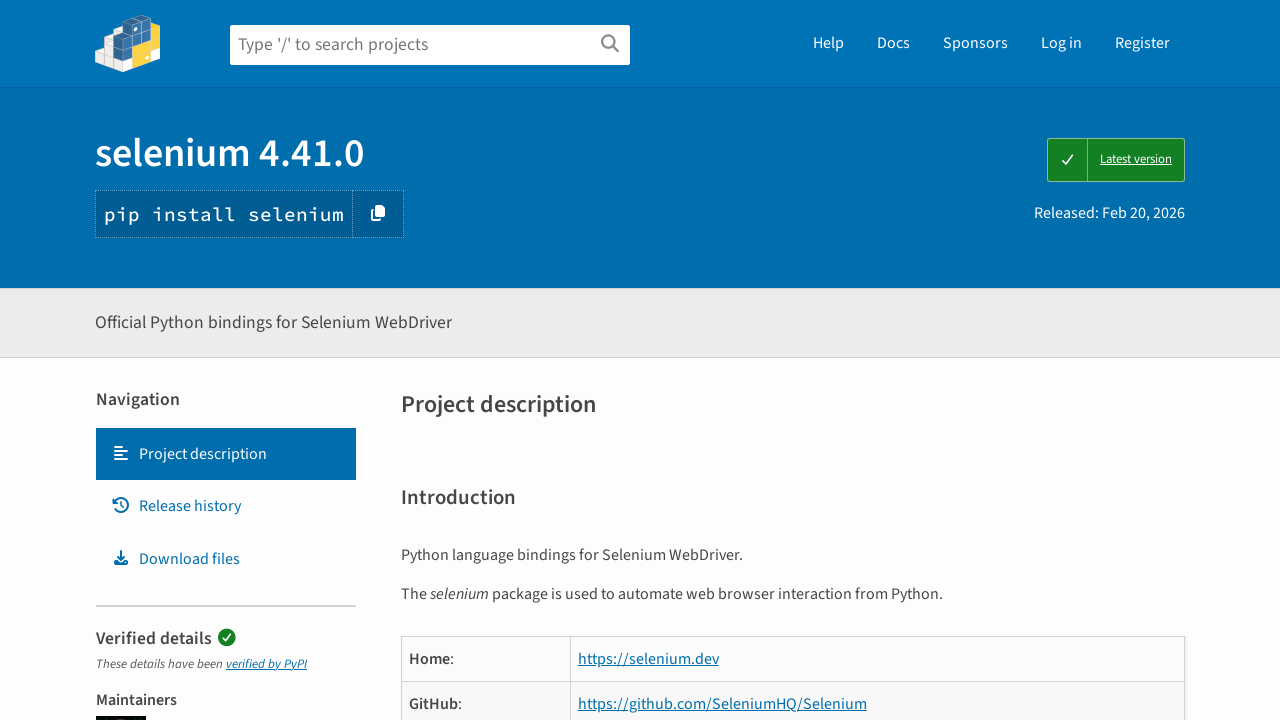

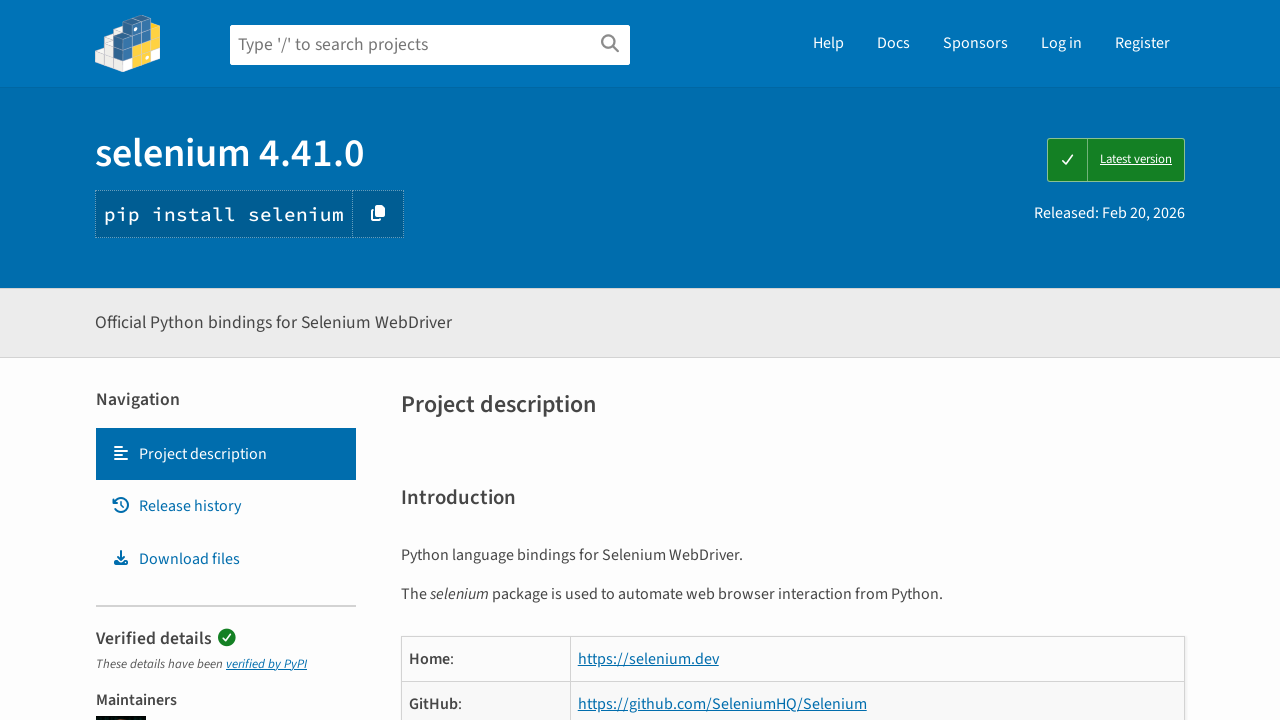